Tests drag and drop functionality on the jQuery UI draggable demo page by switching to the iframe and dragging an element by a specified offset.

Starting URL: https://jqueryui.com/draggable/

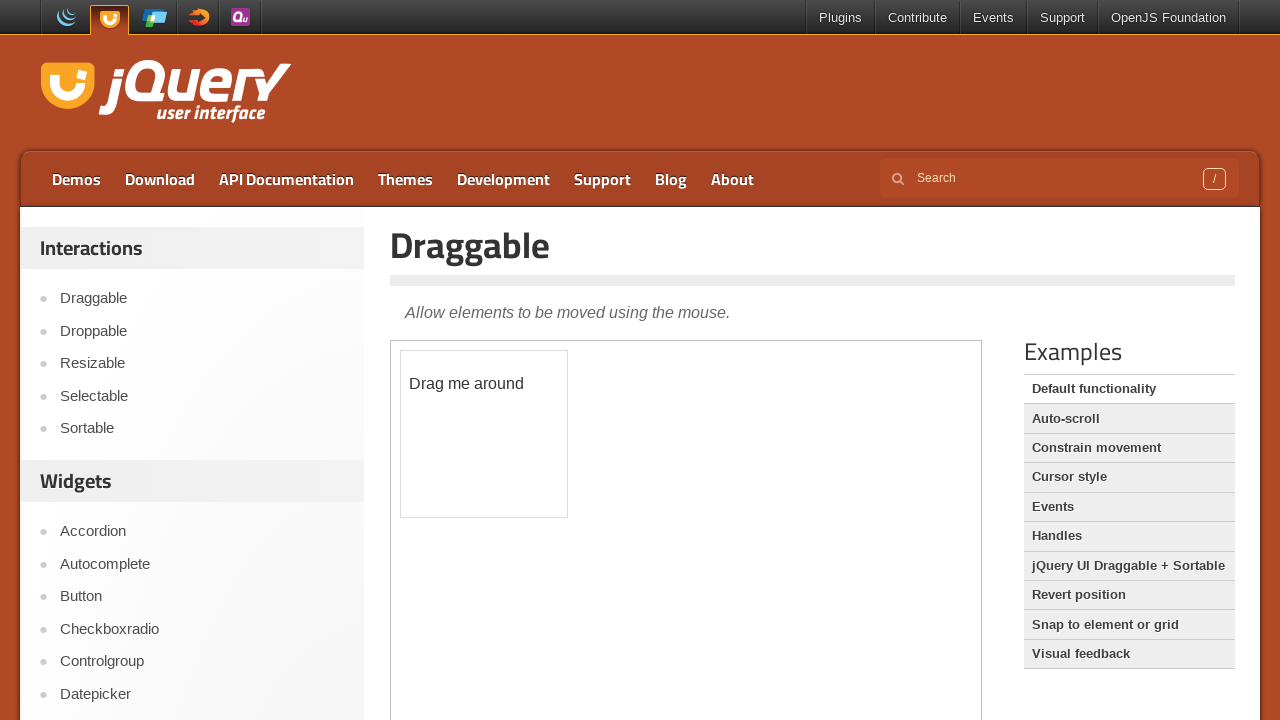

Located the first iframe on the page
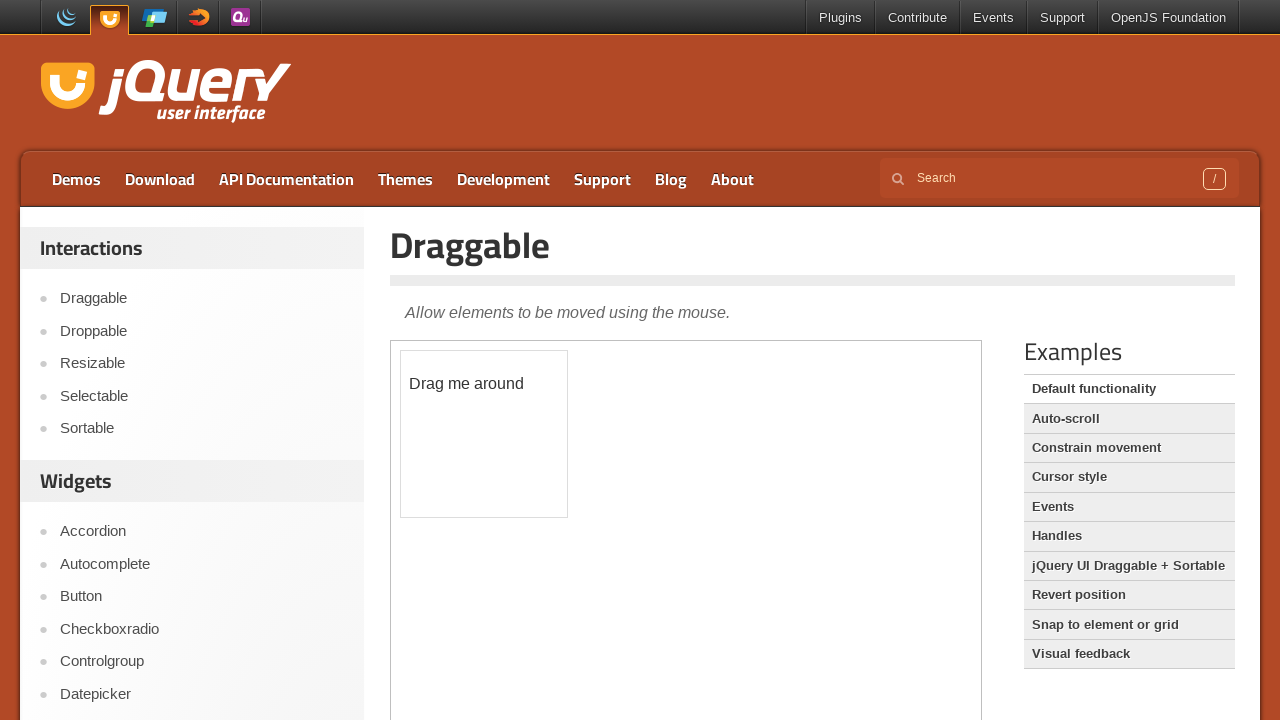

Located the draggable element with id 'draggable' in the iframe
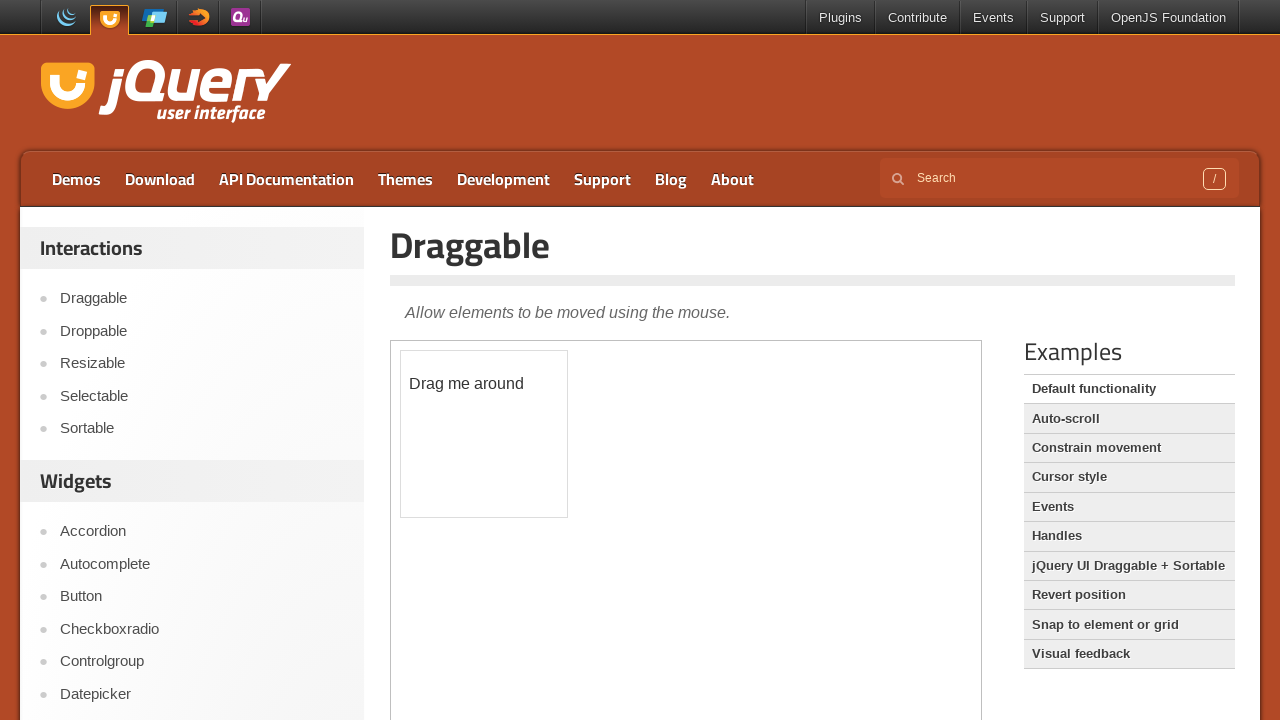

Draggable element became visible
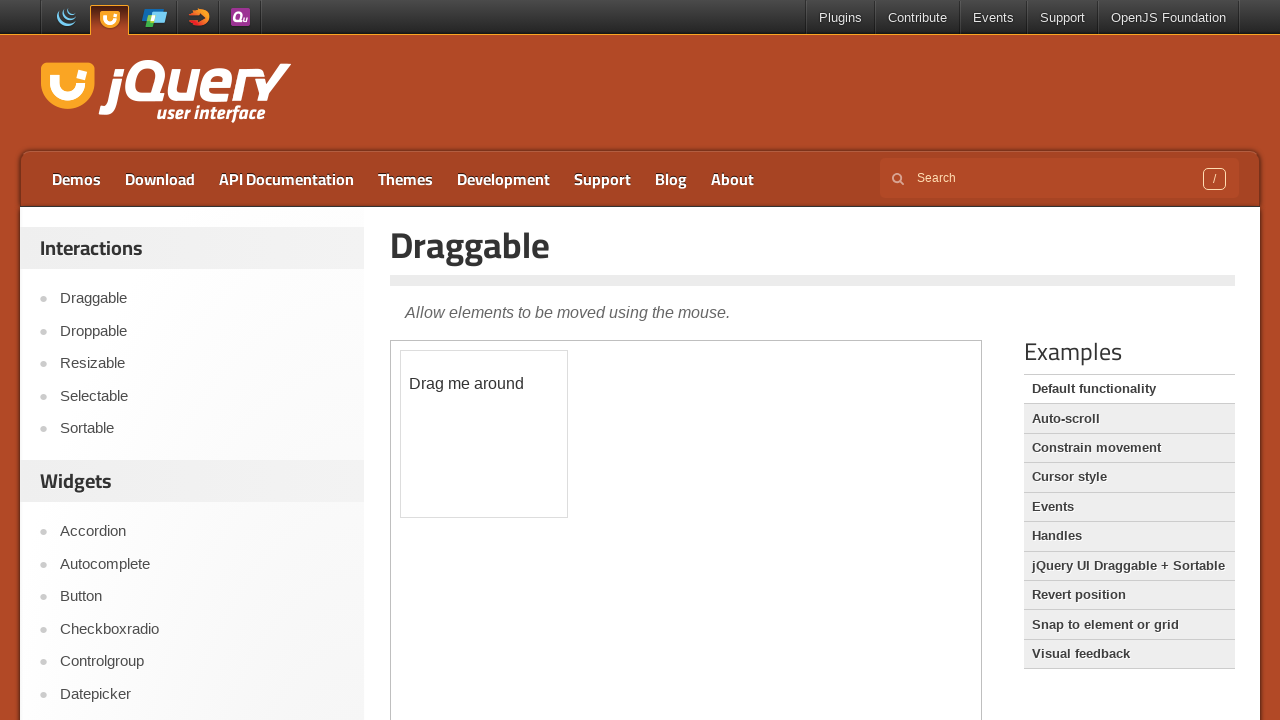

Dragged the element 100px right and 40px down at (501, 391)
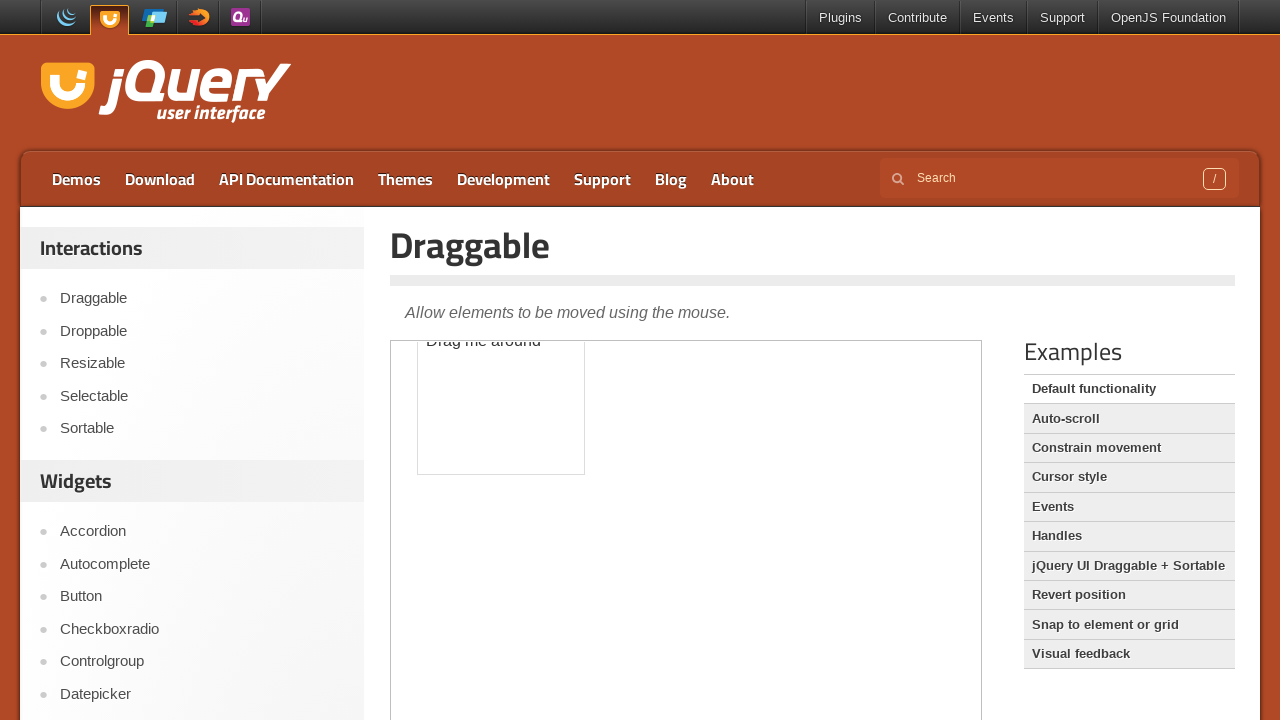

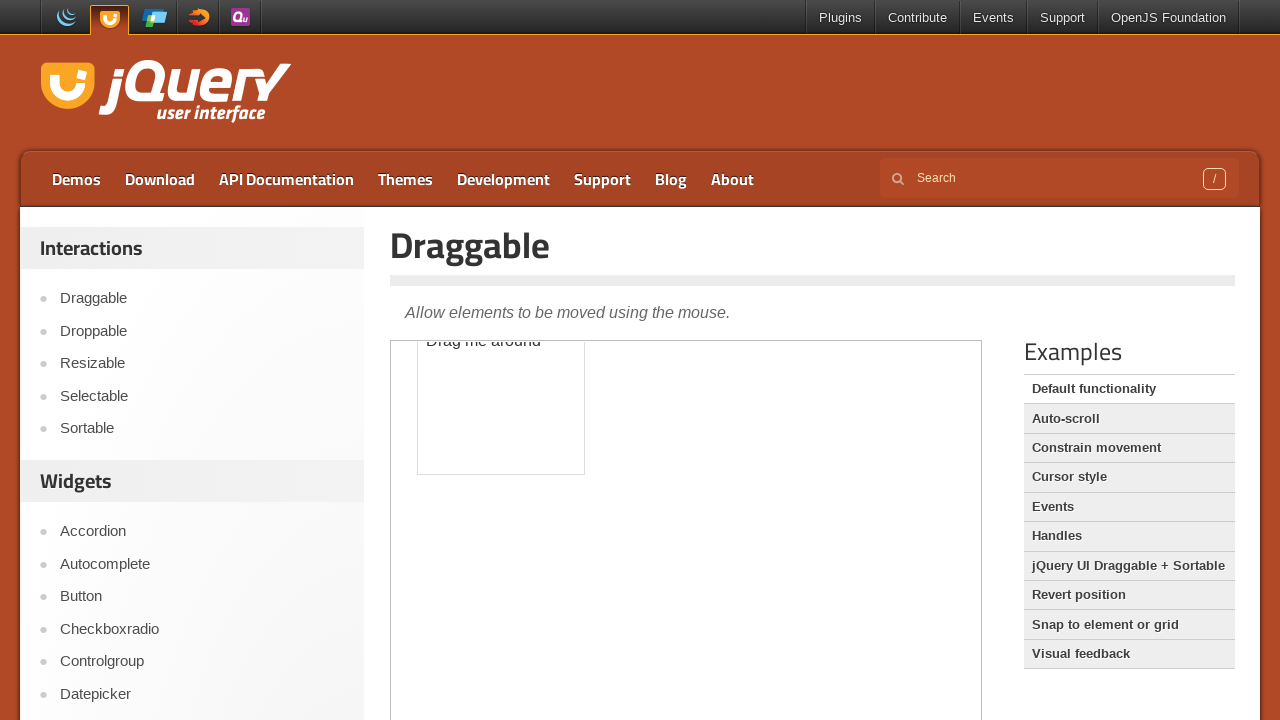